Tests the search functionality on ShopClues Bazaar by searching for "mobile" and clicking on a search result from the results page.

Starting URL: https://bazaar.shopclues.com/wholesale.html

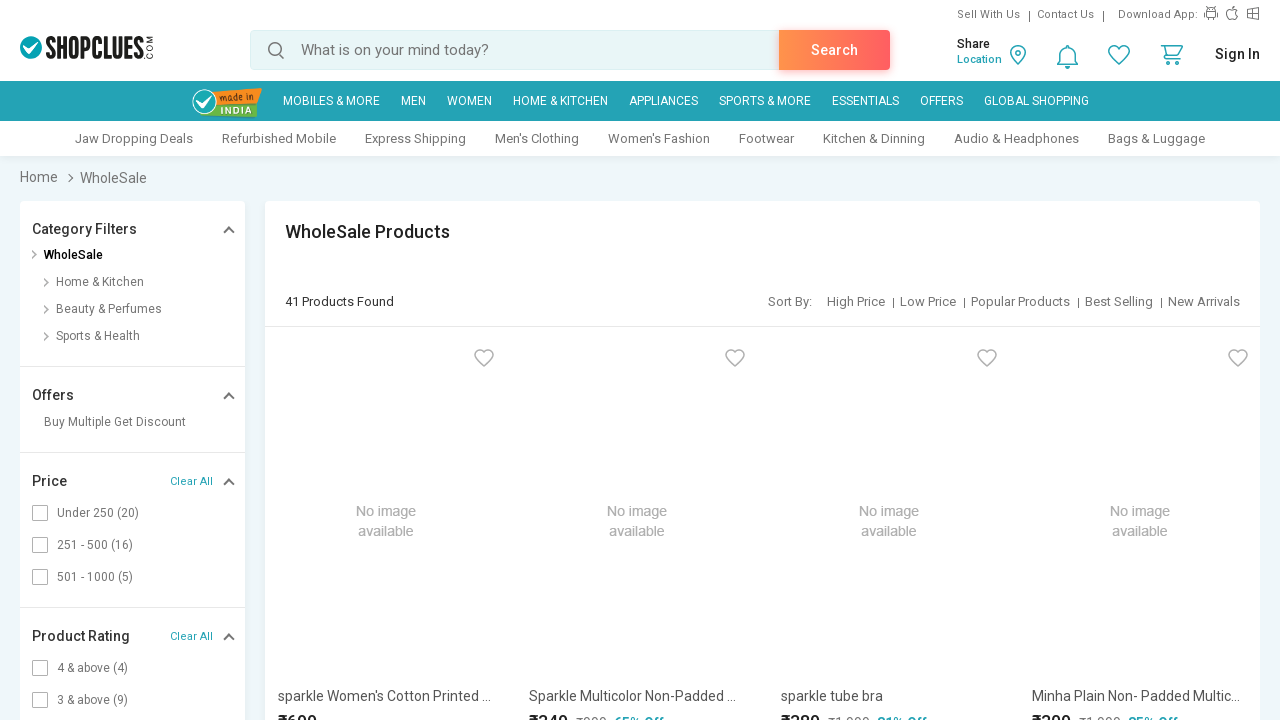

Clicked on search input field at (570, 50) on input[placeholder='What is on your mind today?']
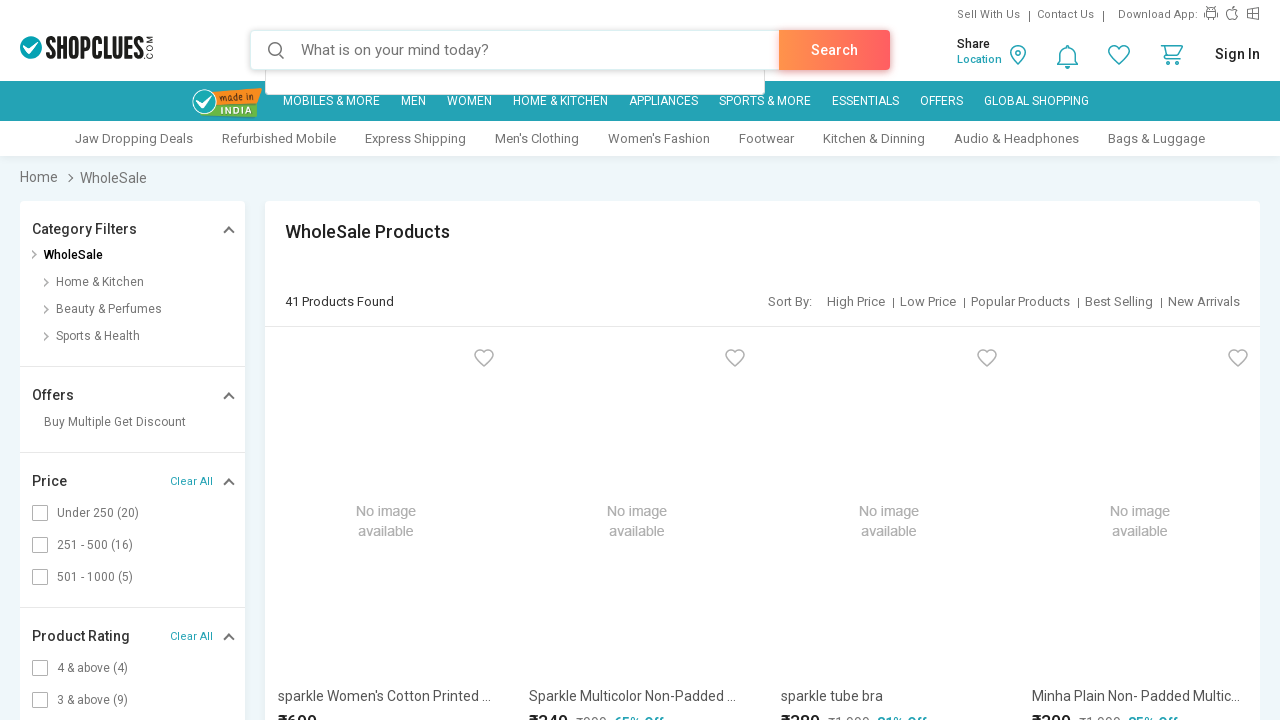

Filled search field with 'mobile' on input[placeholder='What is on your mind today?']
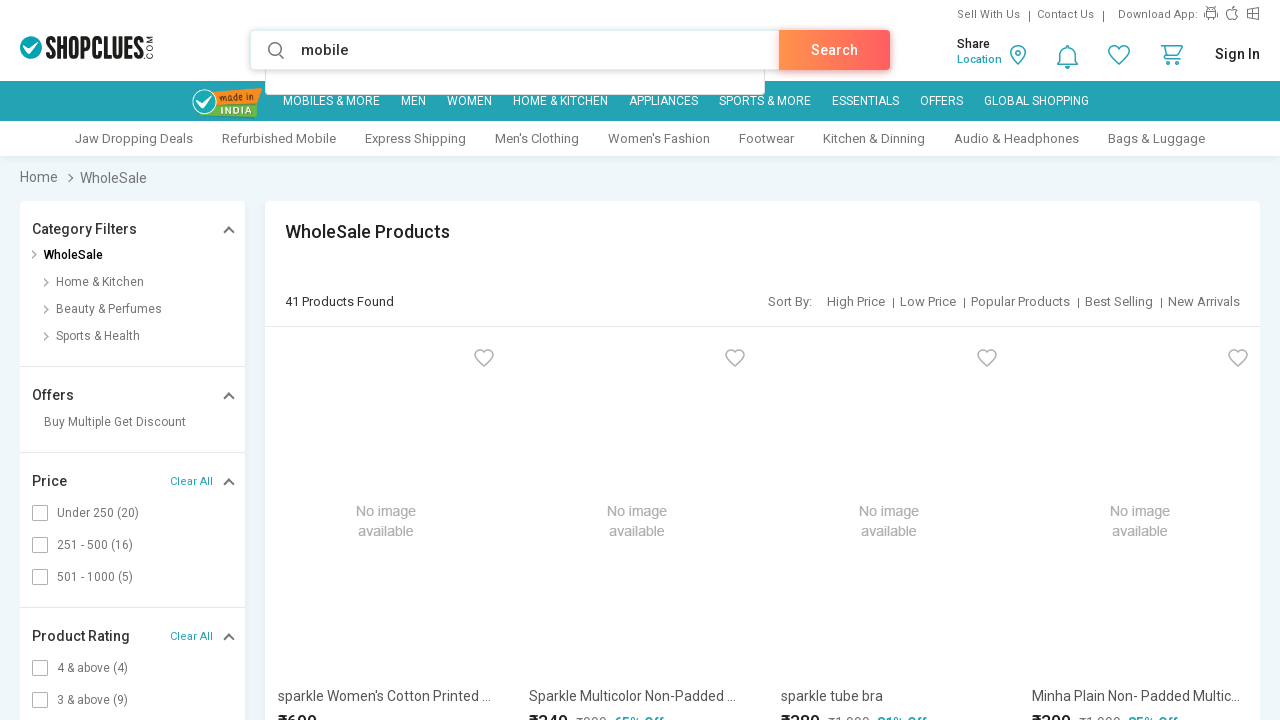

Clicked search button to trigger search at (834, 50) on a[onclick='searchTrigger()']
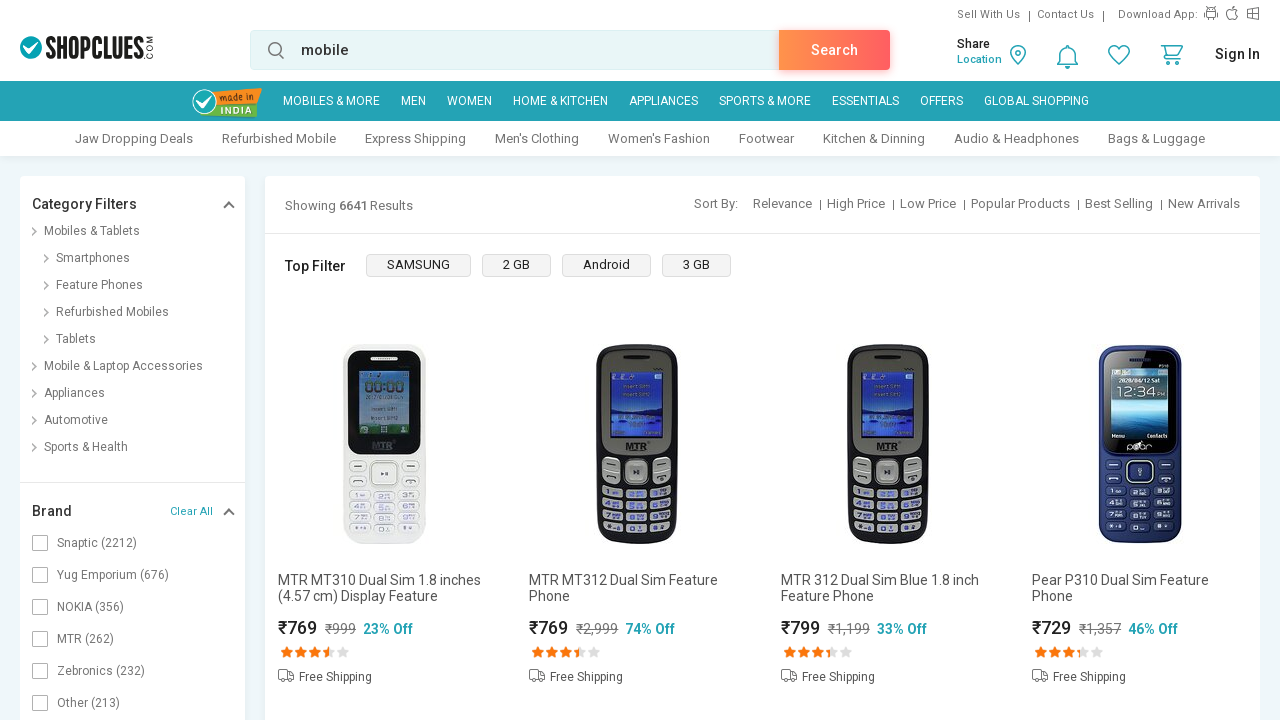

Waited for search results to load
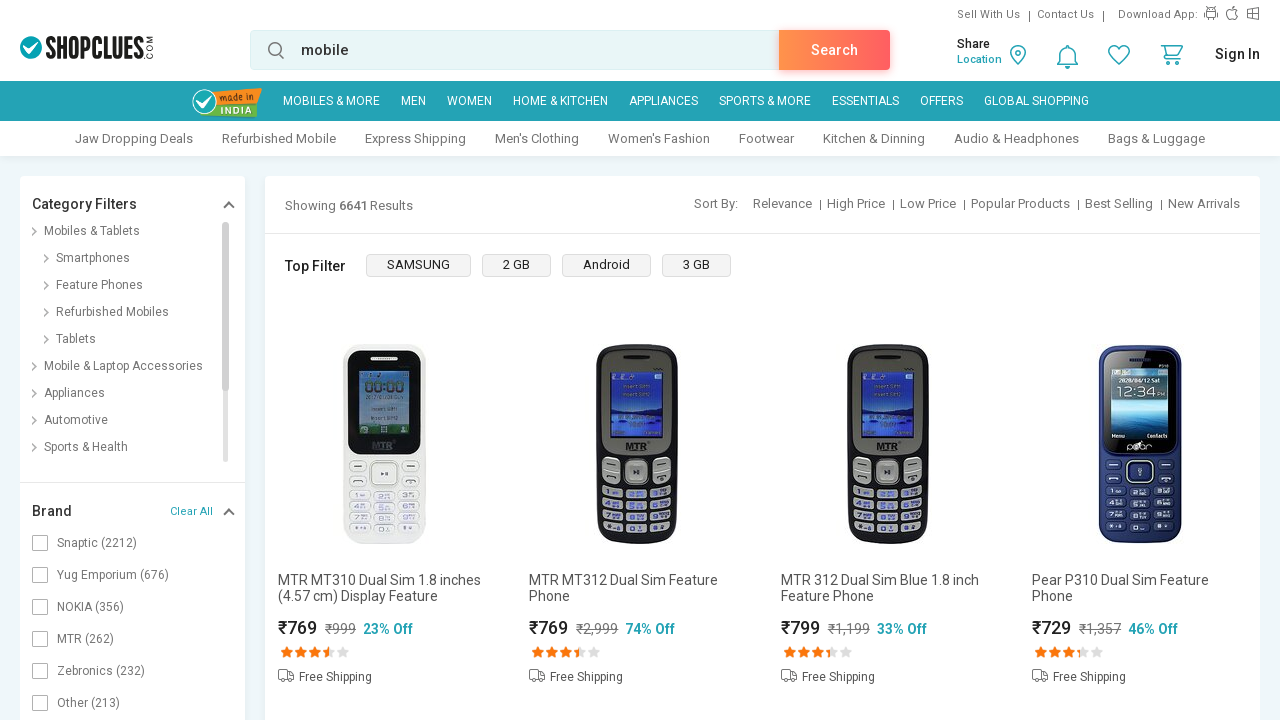

Clicked on a search result from the results page at (385, 485) on div.column.col3.search_blocks
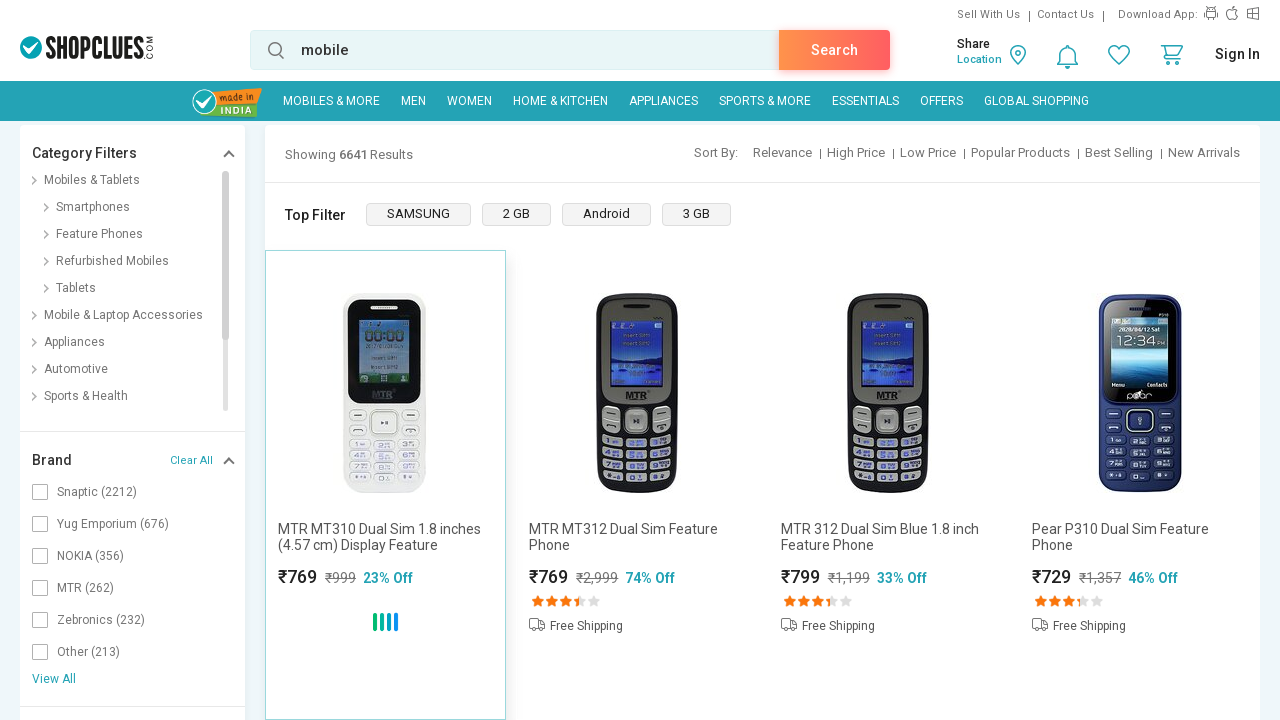

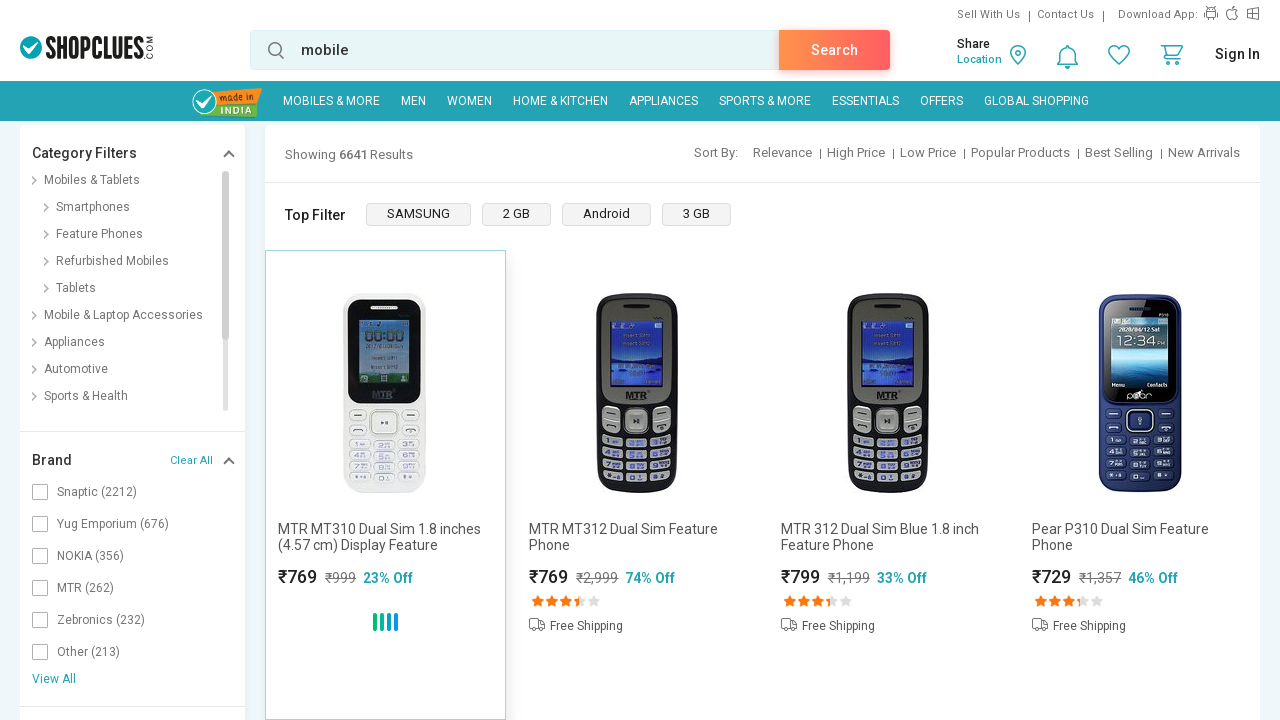